Tests adding todo items by creating two items and verifying they appear in the list

Starting URL: https://demo.playwright.dev/todomvc

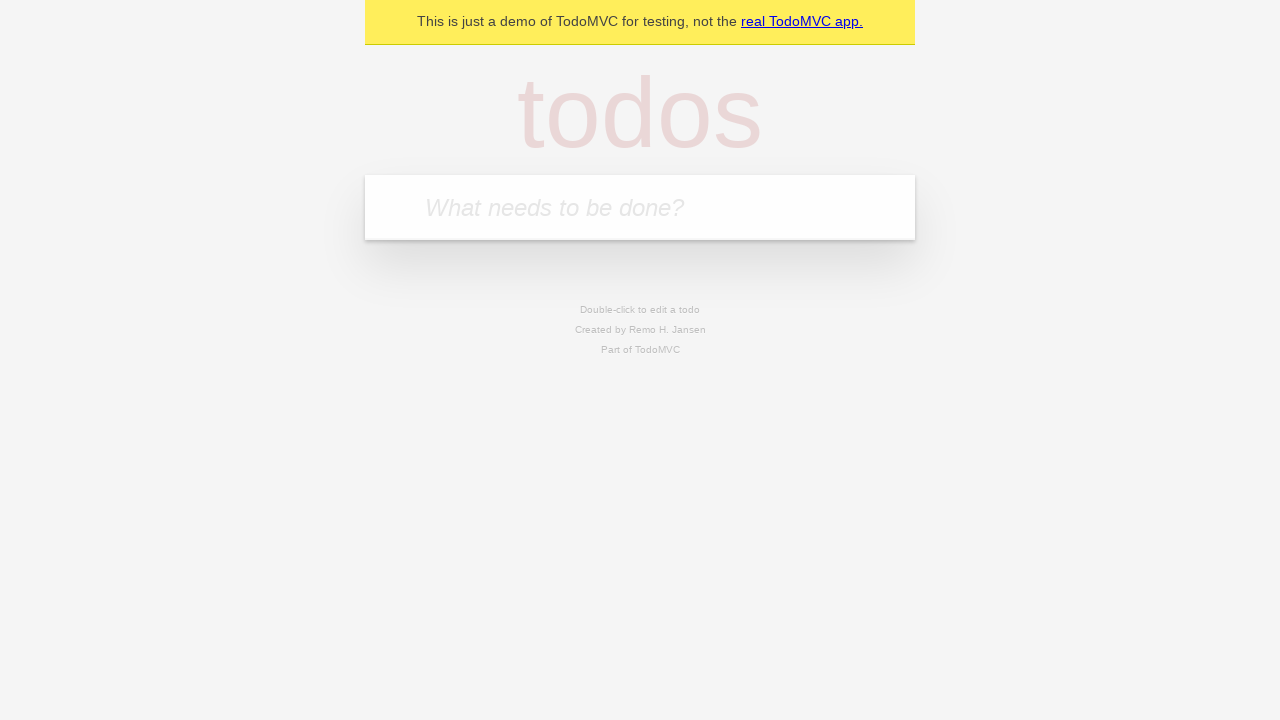

Located the 'What needs to be done?' input field
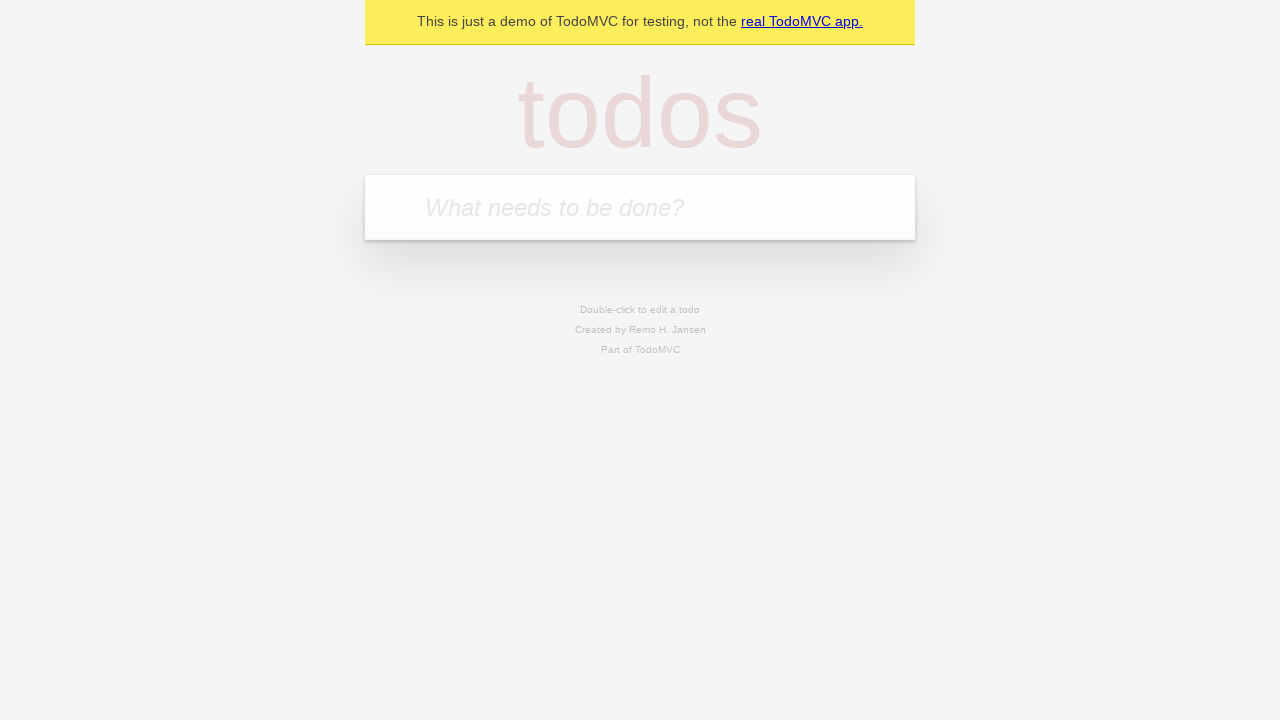

Filled first todo with 'buy some cheese' on internal:attr=[placeholder="What needs to be done?"i]
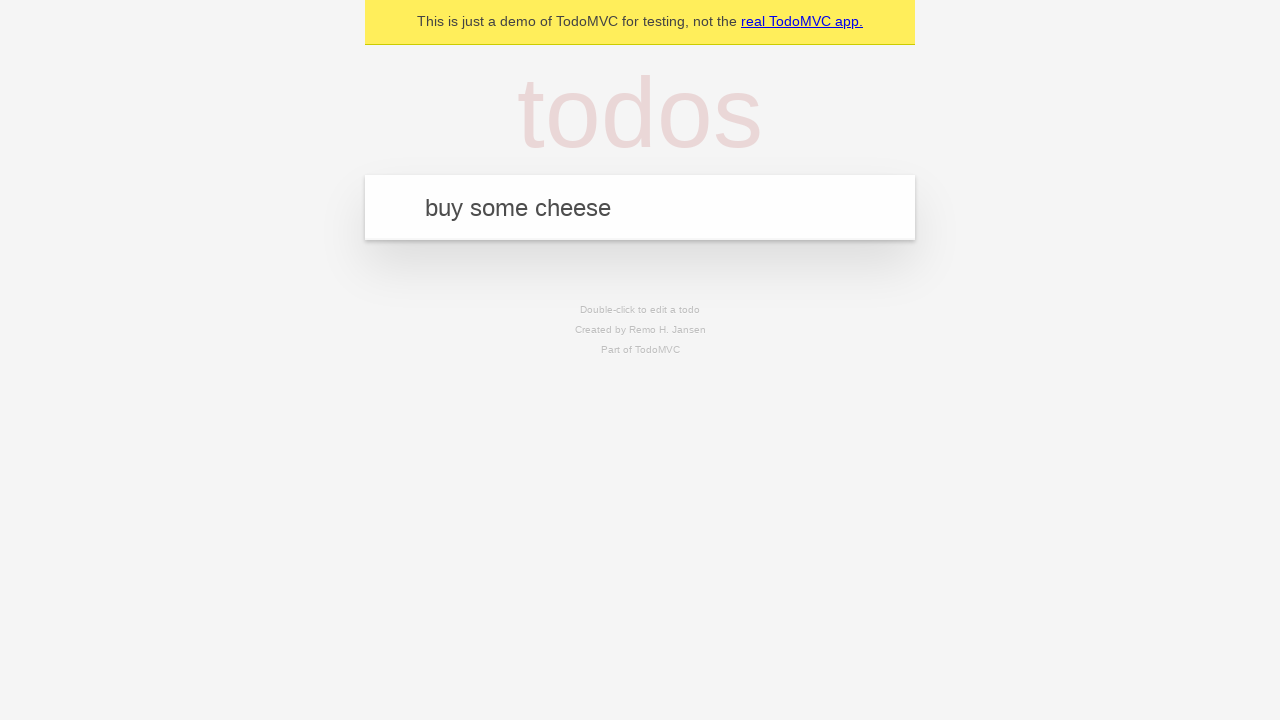

Pressed Enter to submit first todo on internal:attr=[placeholder="What needs to be done?"i]
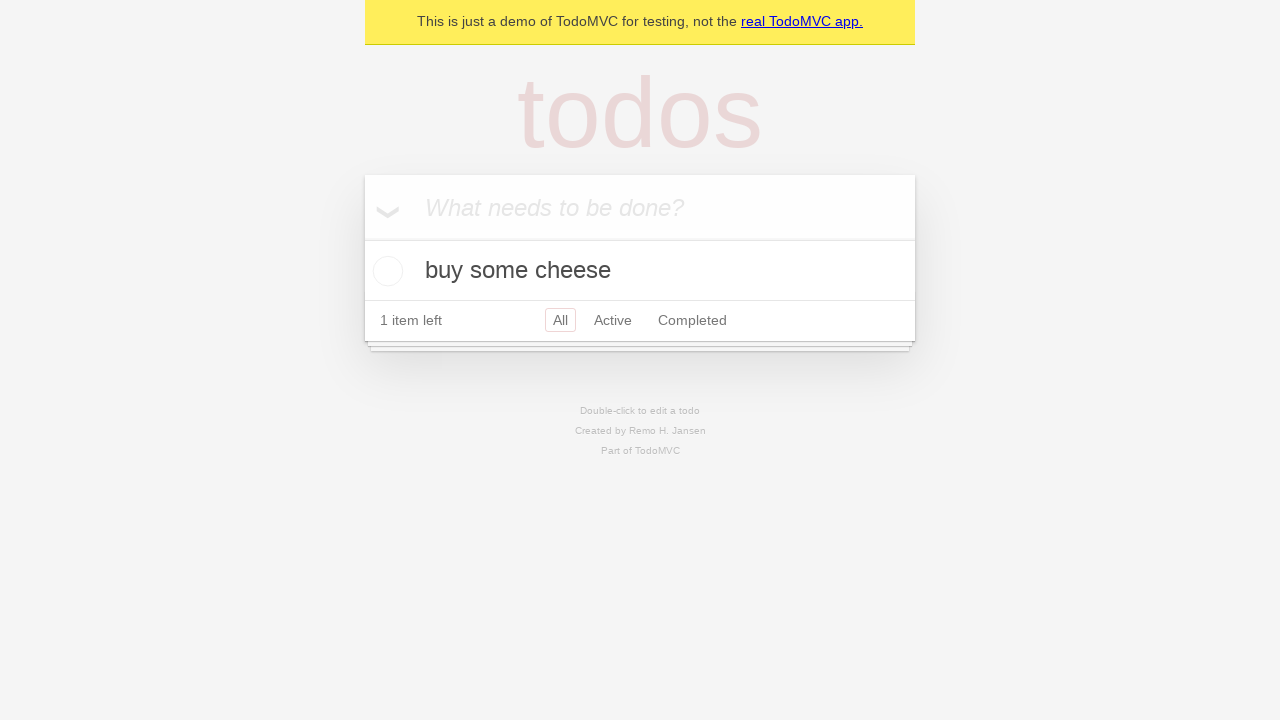

First todo item appeared in the list
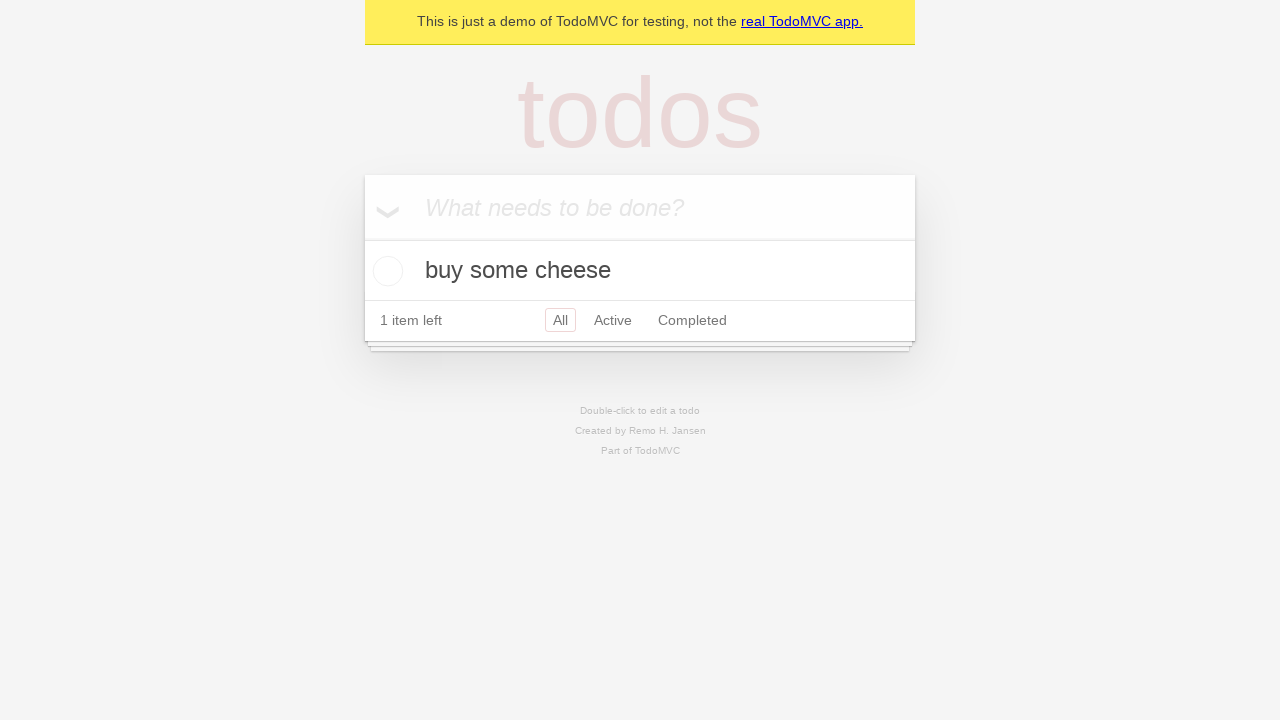

Filled second todo with 'feed the cat' on internal:attr=[placeholder="What needs to be done?"i]
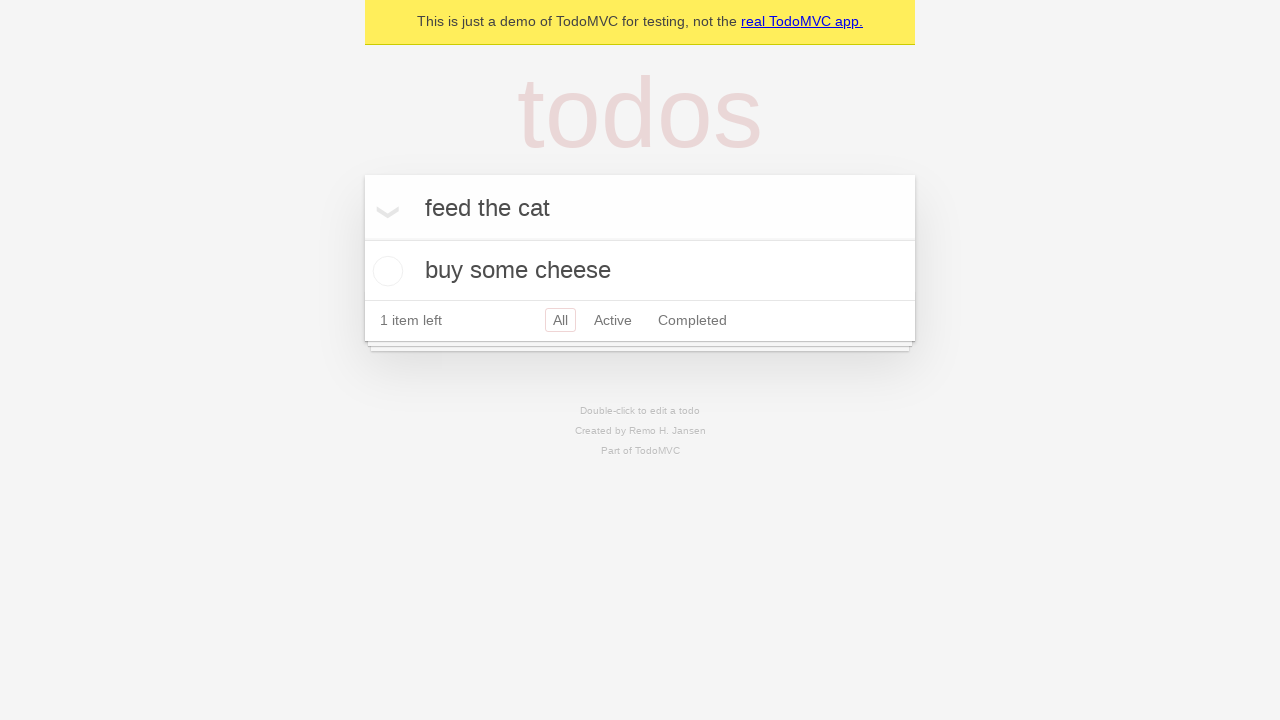

Pressed Enter to submit second todo on internal:attr=[placeholder="What needs to be done?"i]
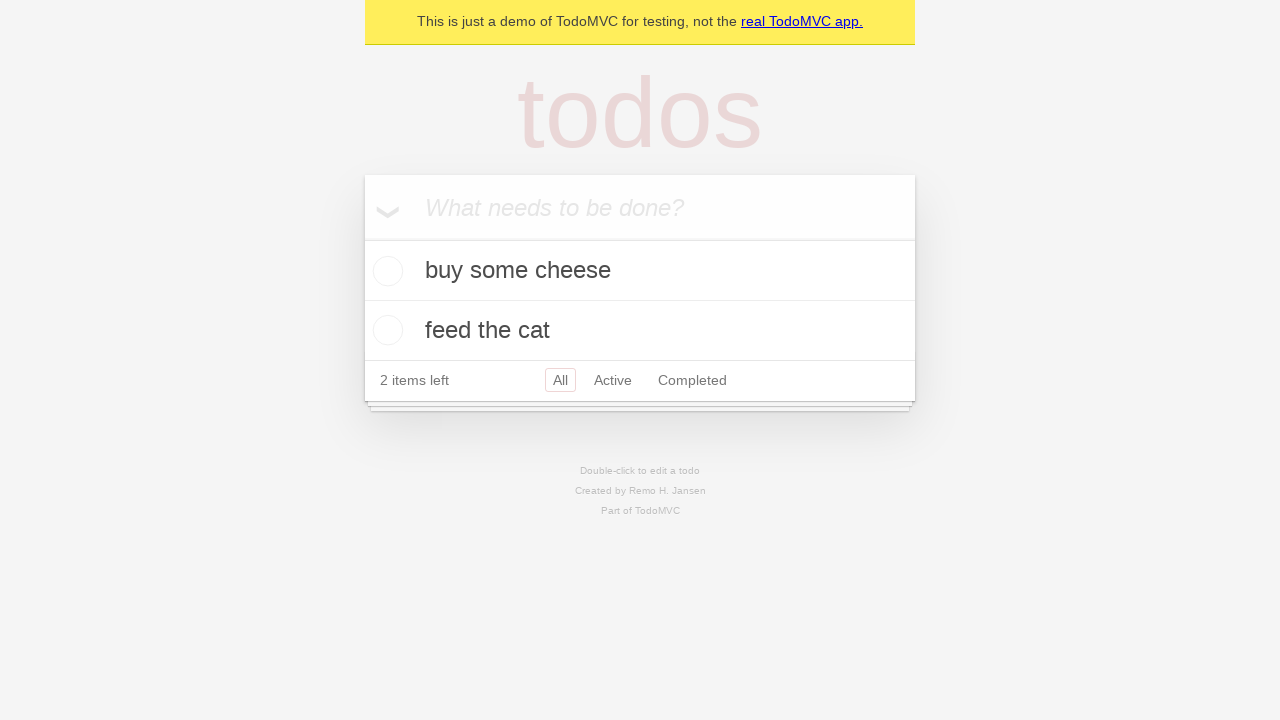

Second todo item appeared in the list
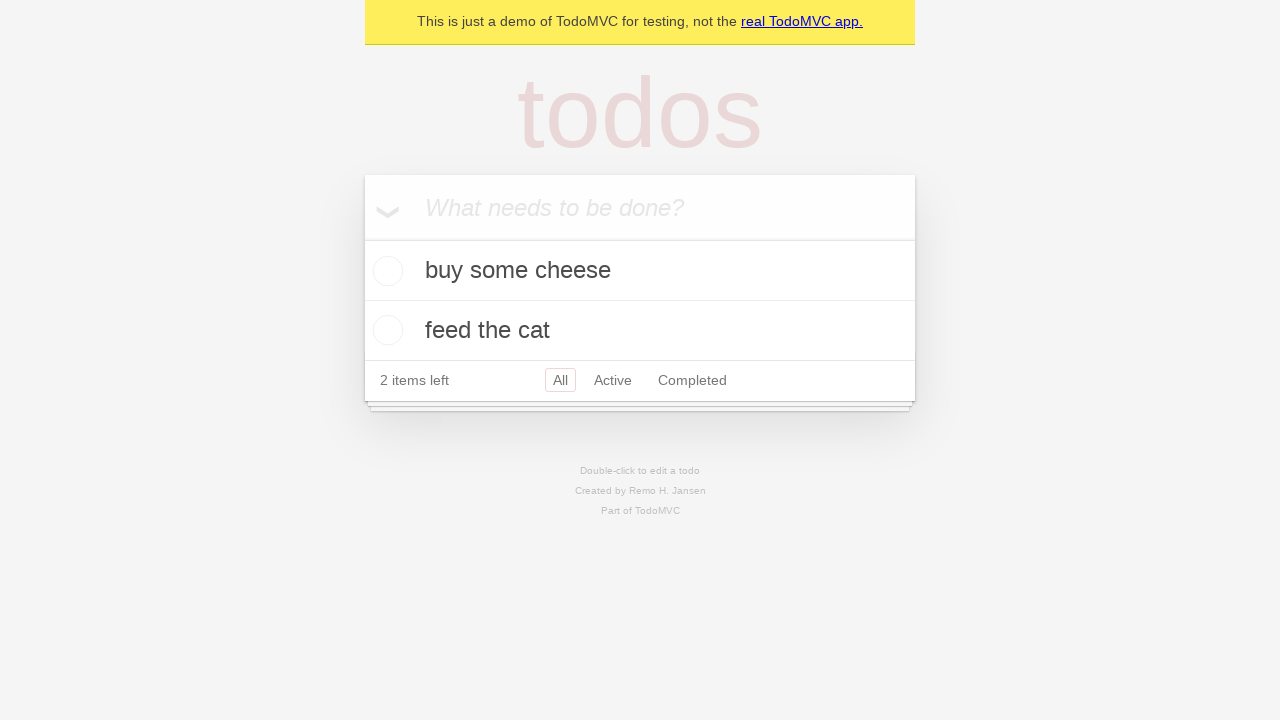

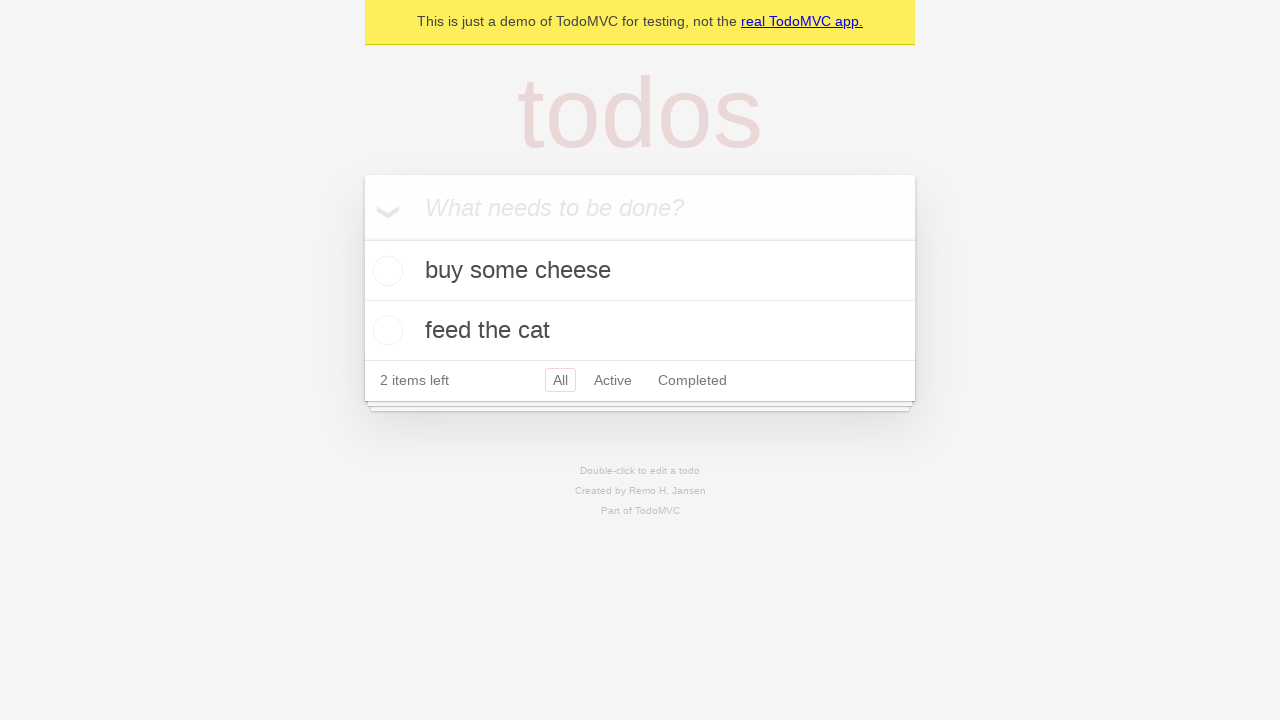